Tests the TodoMVC demo app by adding a new todo item via the input form and then checking the checkbox to mark it as completed.

Starting URL: https://demo.playwright.dev/todomvc/

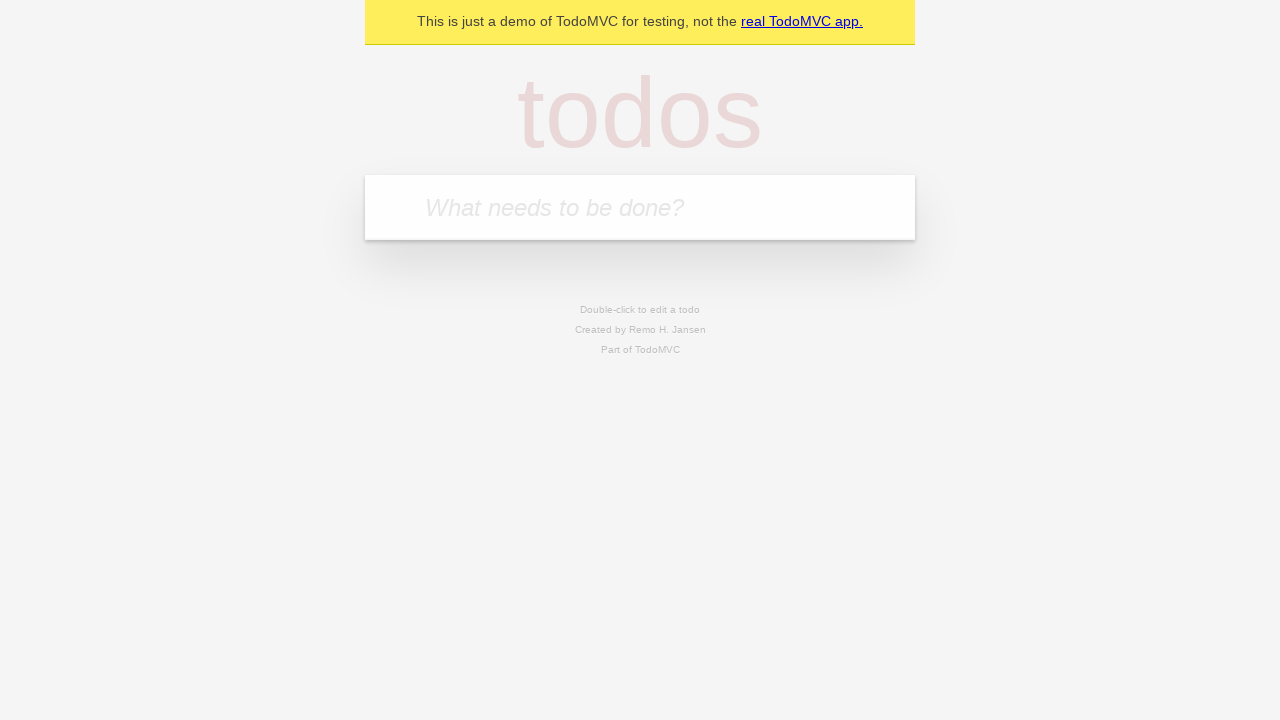

Navigated to TodoMVC demo app
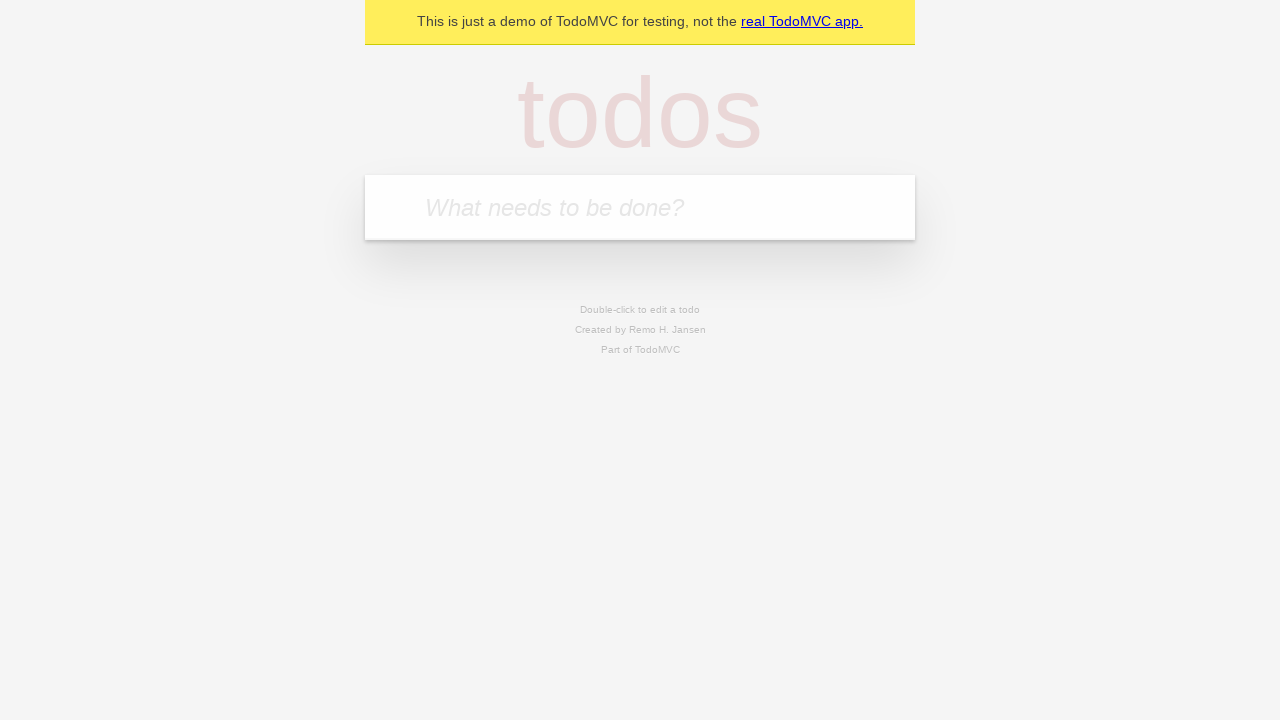

Filled todo input field with 'Some text' on [placeholder="What needs to be done?"]
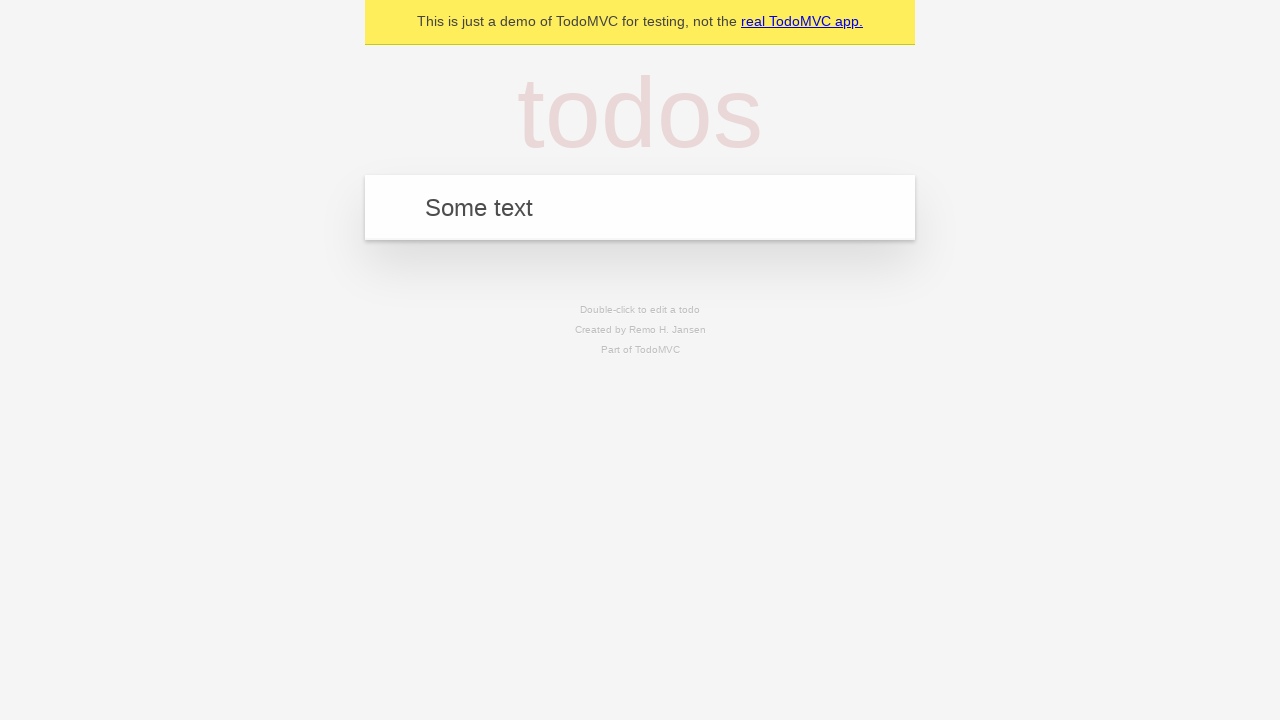

Pressed Enter to submit the new todo item on [placeholder="What needs to be done?"]
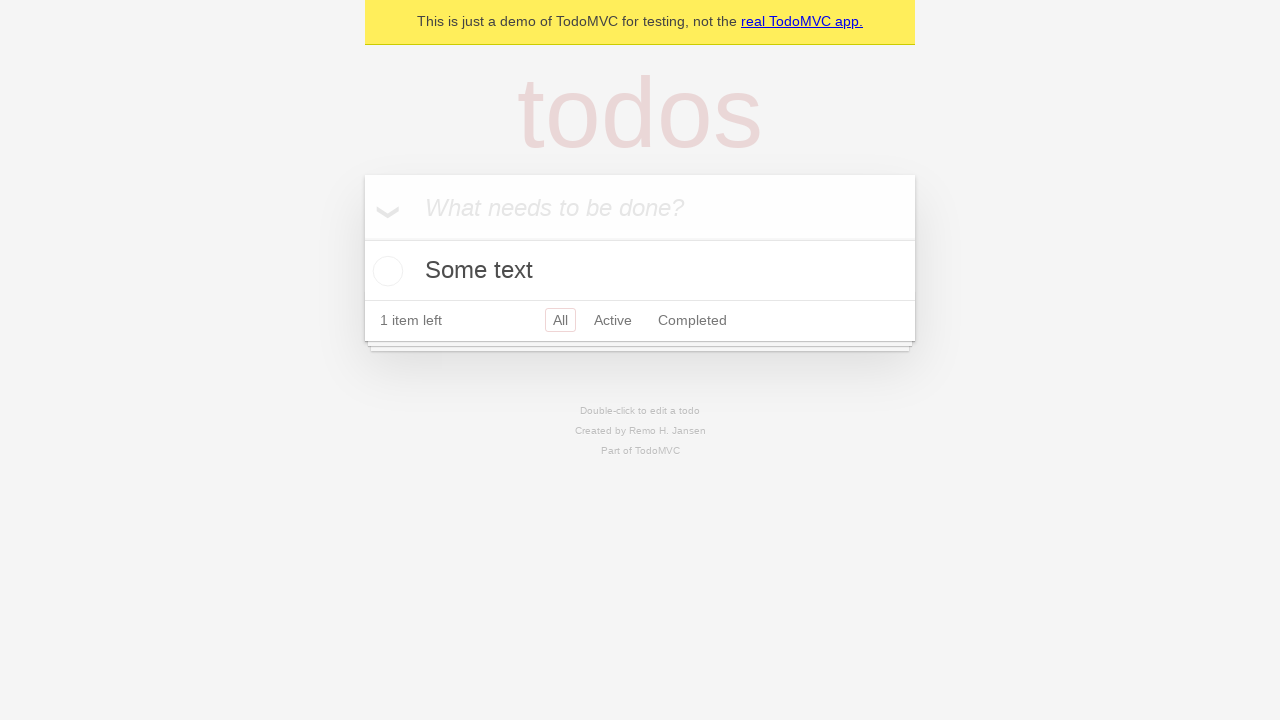

Checked the checkbox to mark todo as completed at (385, 271) on .toggle
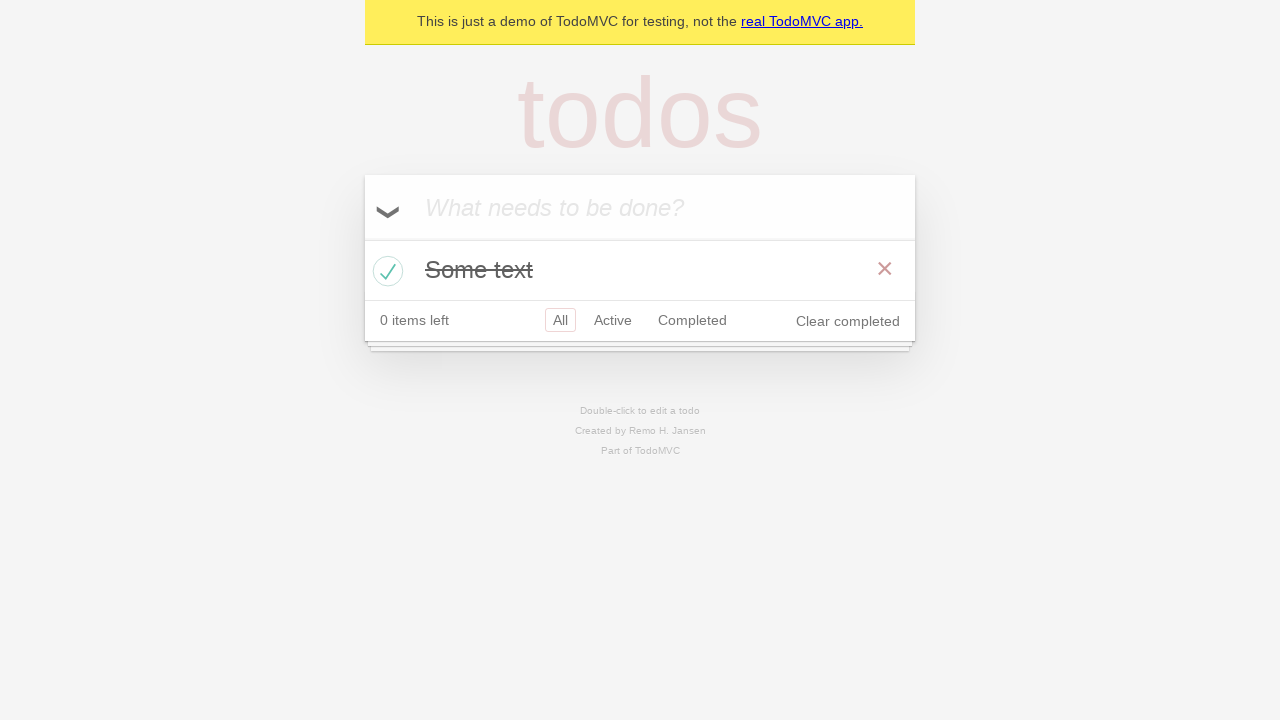

Waited 3 seconds for UI to update
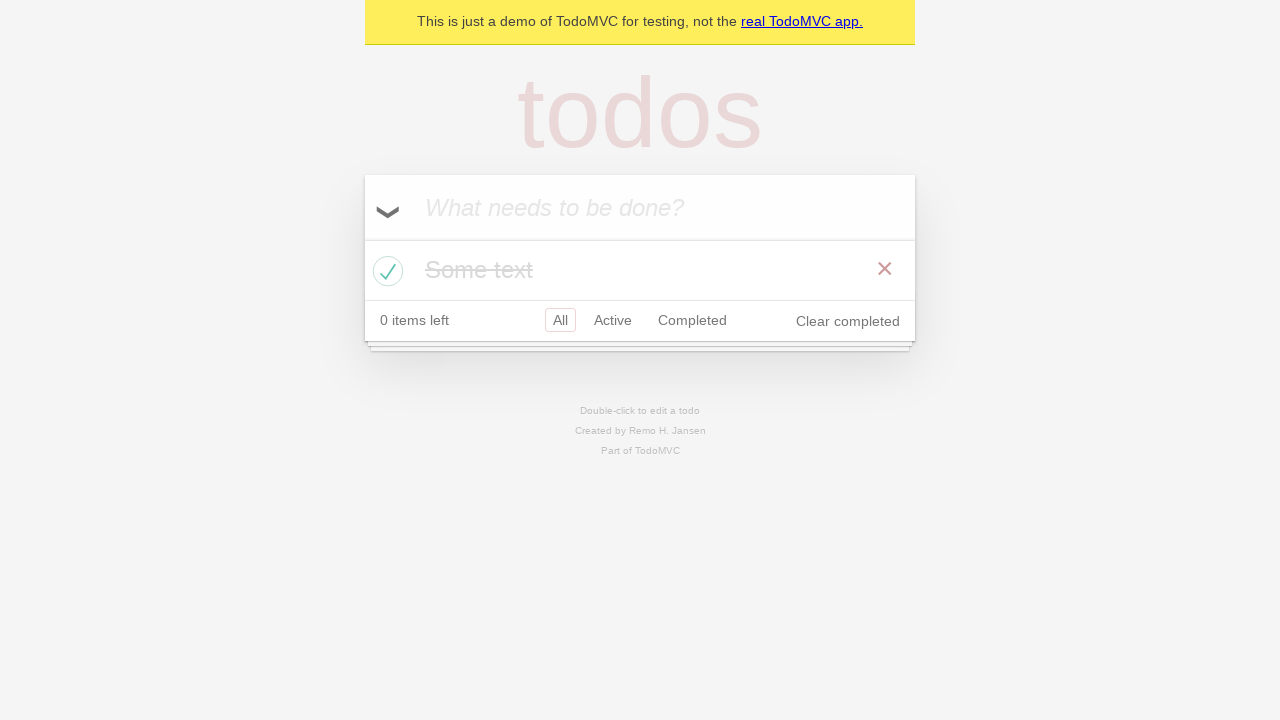

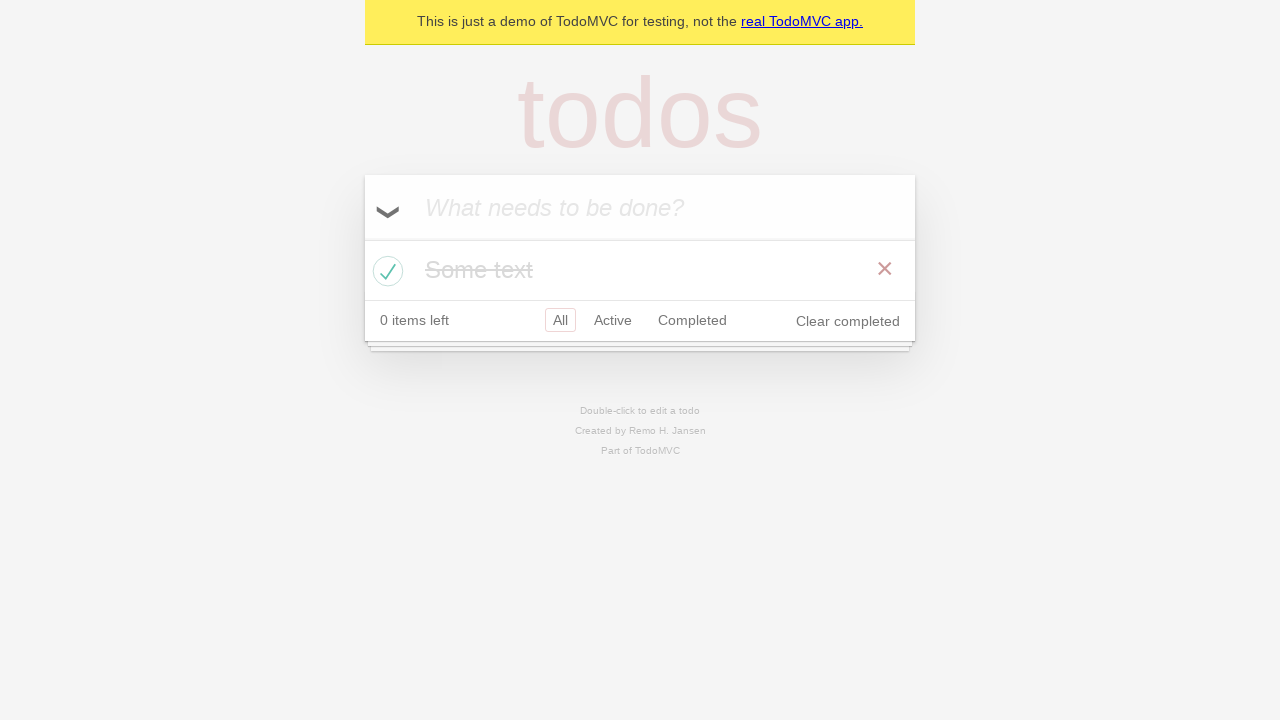